Tests a text box form by filling in name, email, current address, and permanent address fields, then submitting the form

Starting URL: https://demoqa.com/text-box

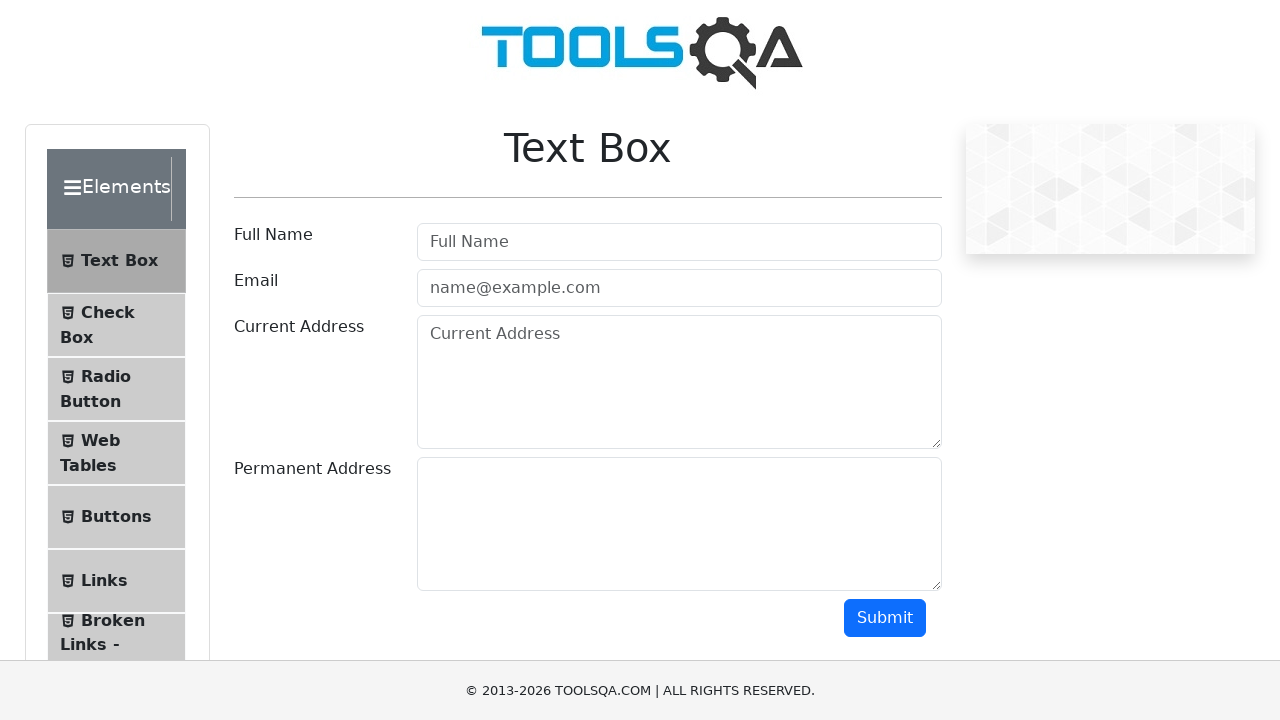

Filled name field with 'Fer' on //input[contains(@id,'userName')]
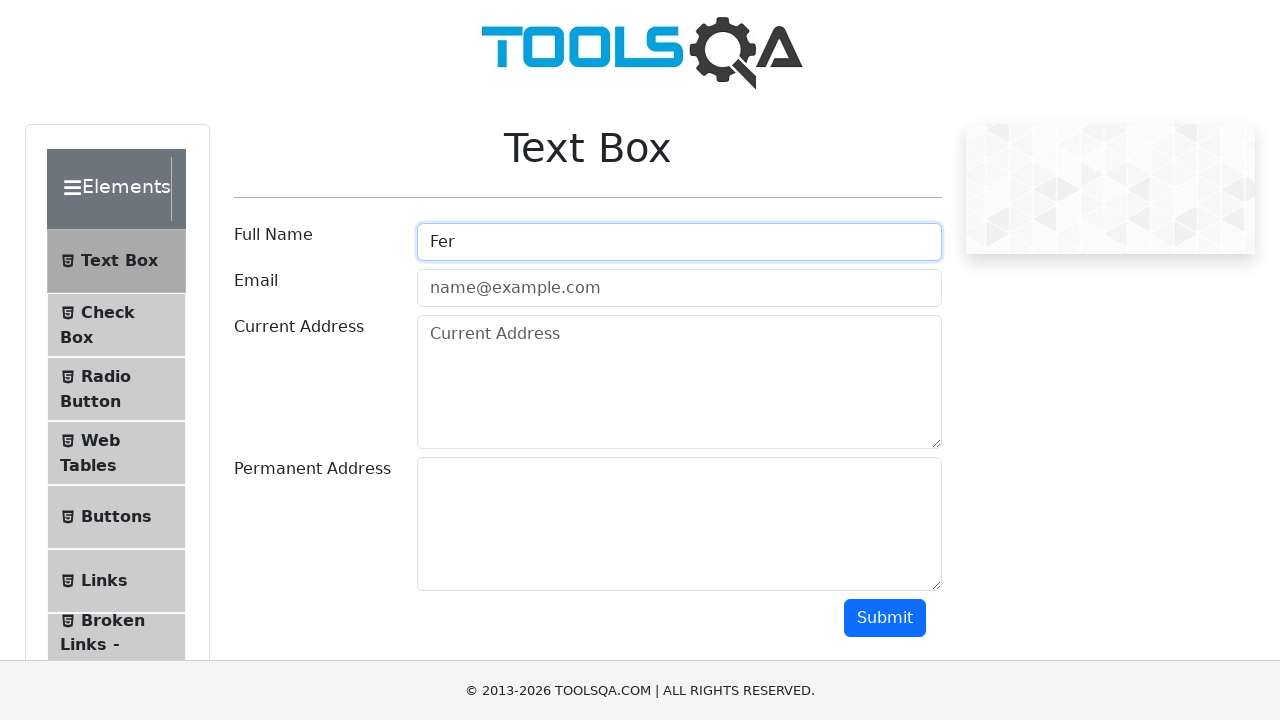

Filled email field with 'coso@coso.com' on //input[contains(@id,'userEmail')]
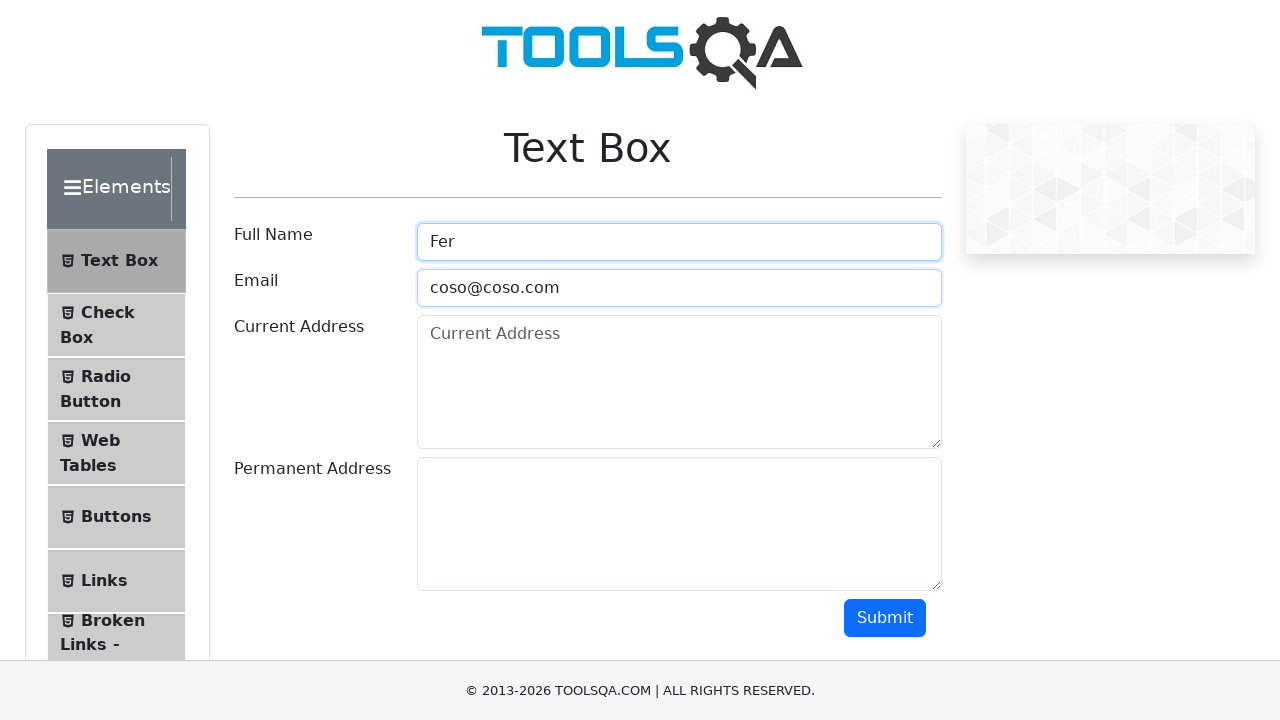

Filled current address field with 'Tres de Febrero' on //*[@id='currentAddress']
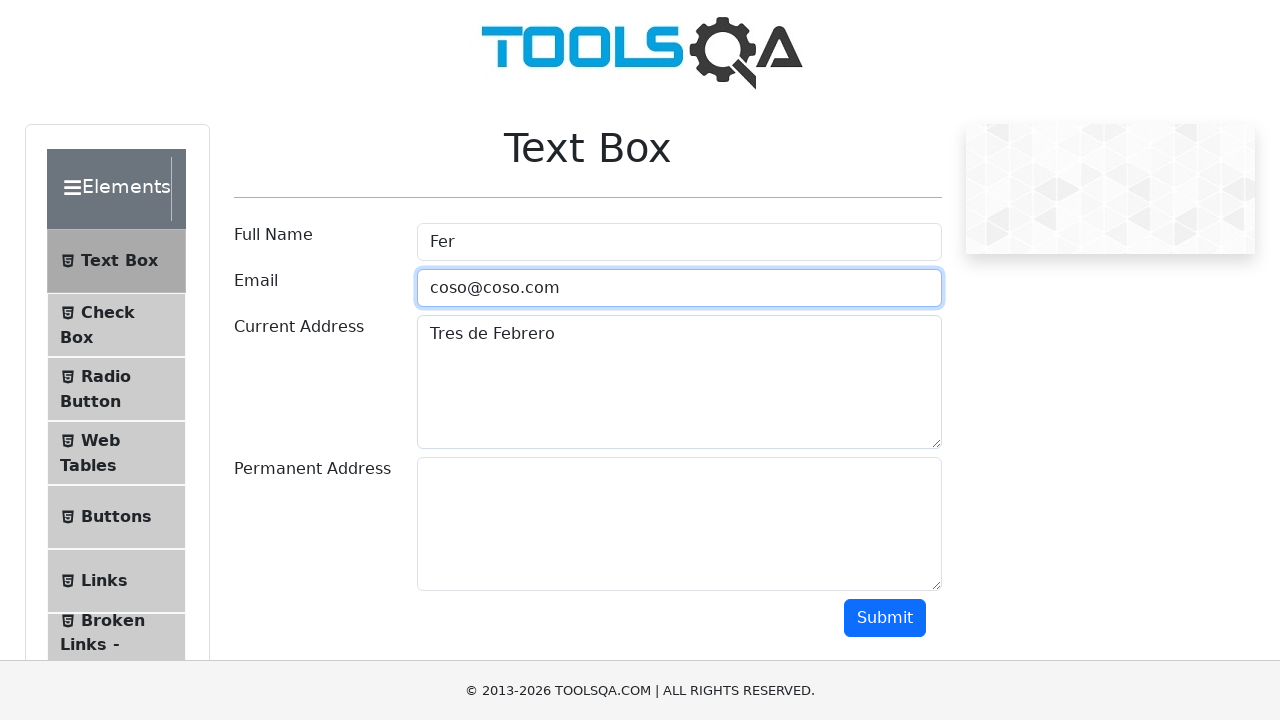

Filled permanent address field with 'Martin Coronado' on //*[@id='permanentAddress']
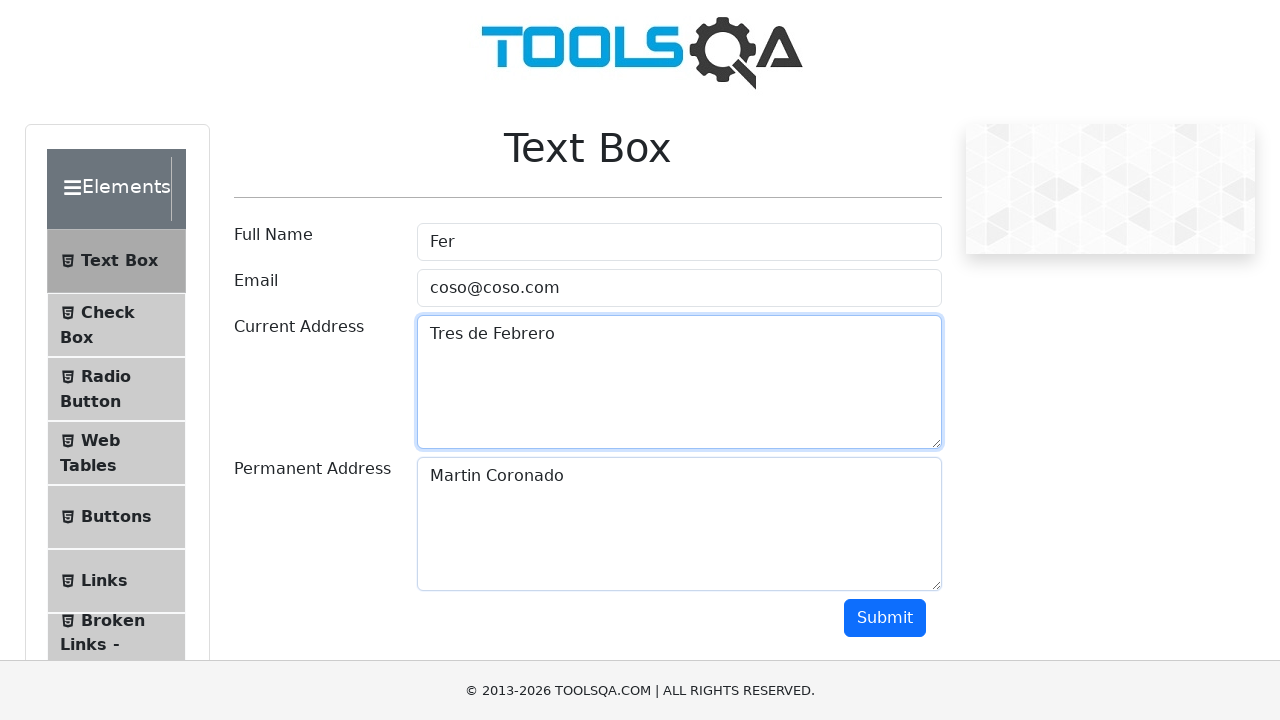

Scrolled down to make submit button visible
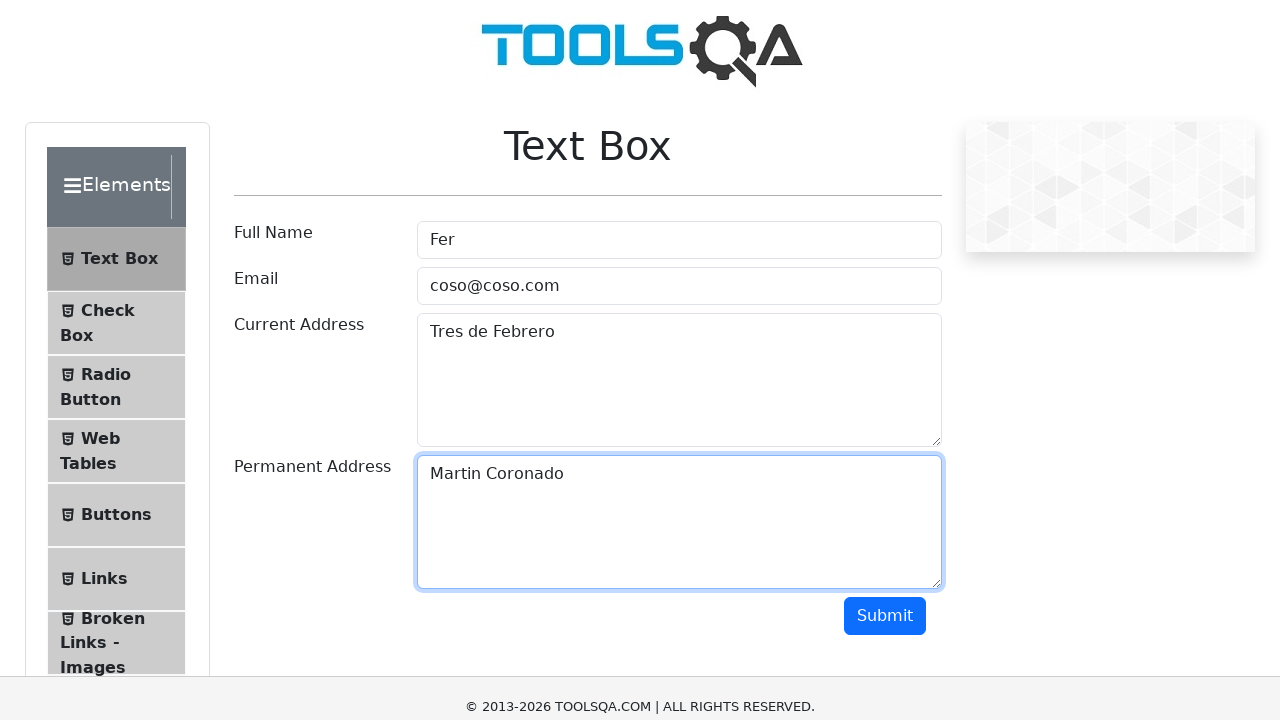

Clicked submit button to submit the text box form at (885, 118) on xpath=//*[@id='submit']
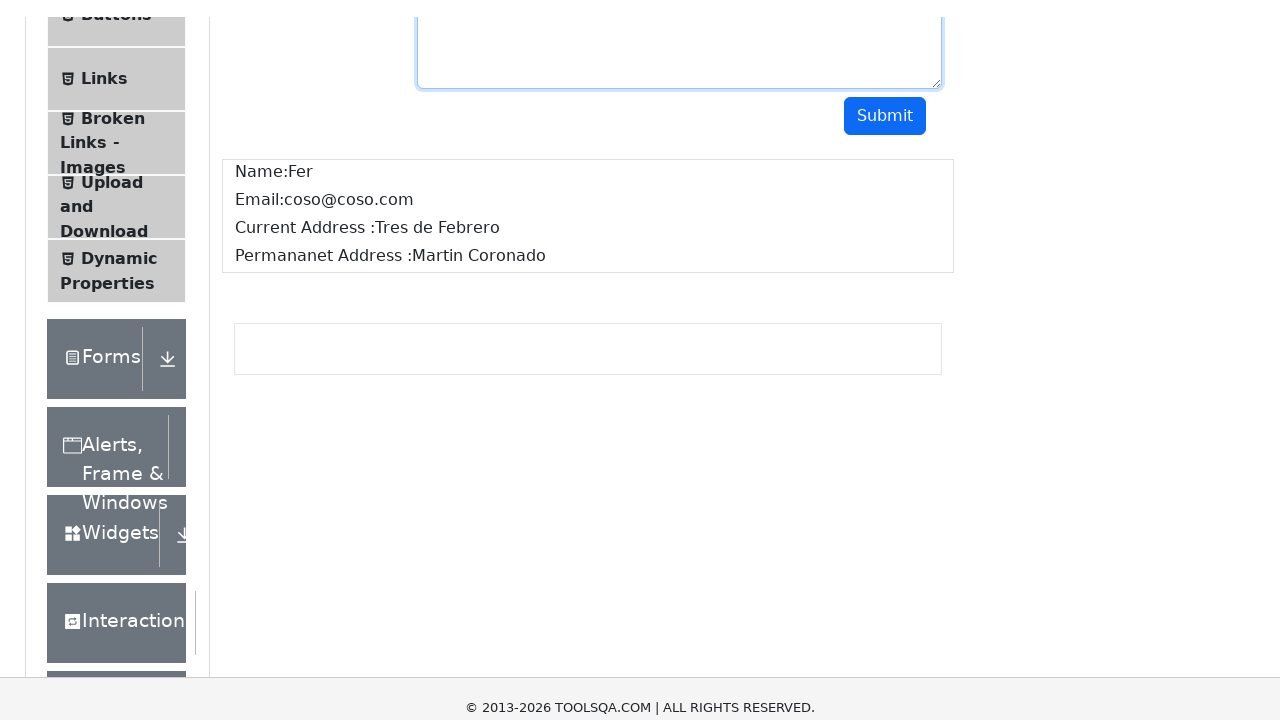

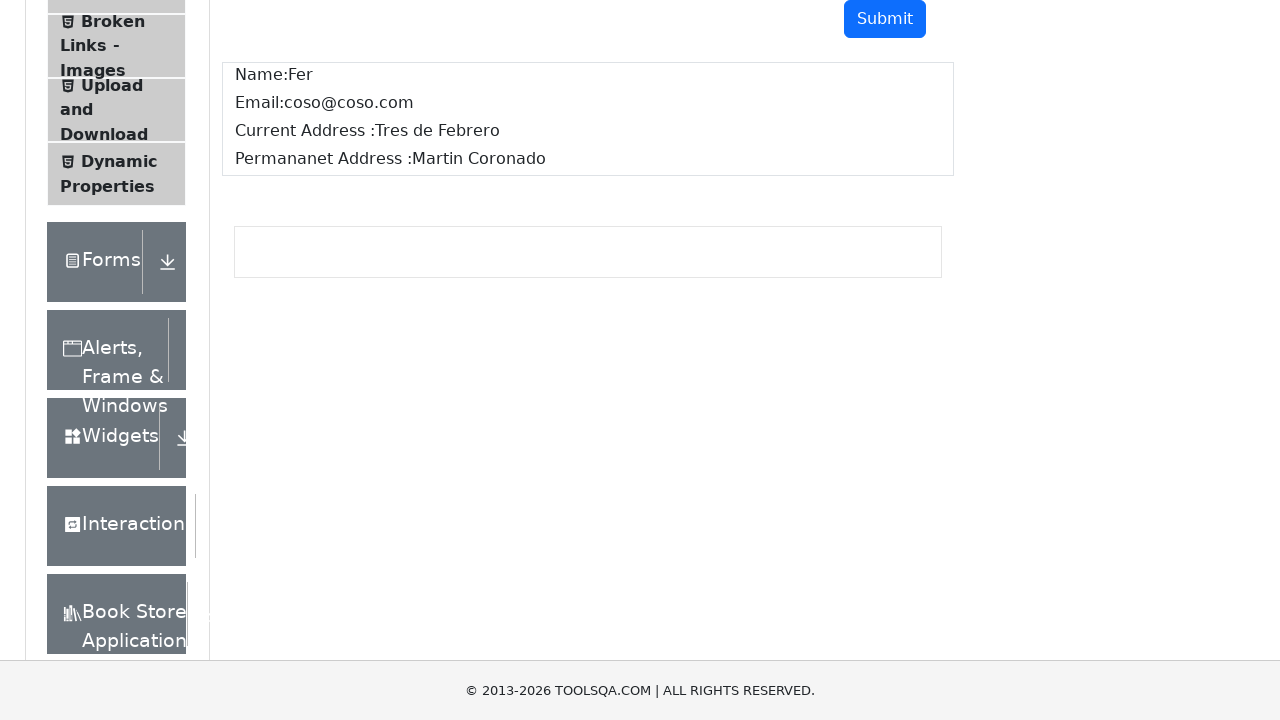